Tests various API response links on the Links page, clicking on created, no content, moved, bad request, unauthorized, forbidden, not found links, and verifying response statuses.

Starting URL: https://demoqa.com/elements

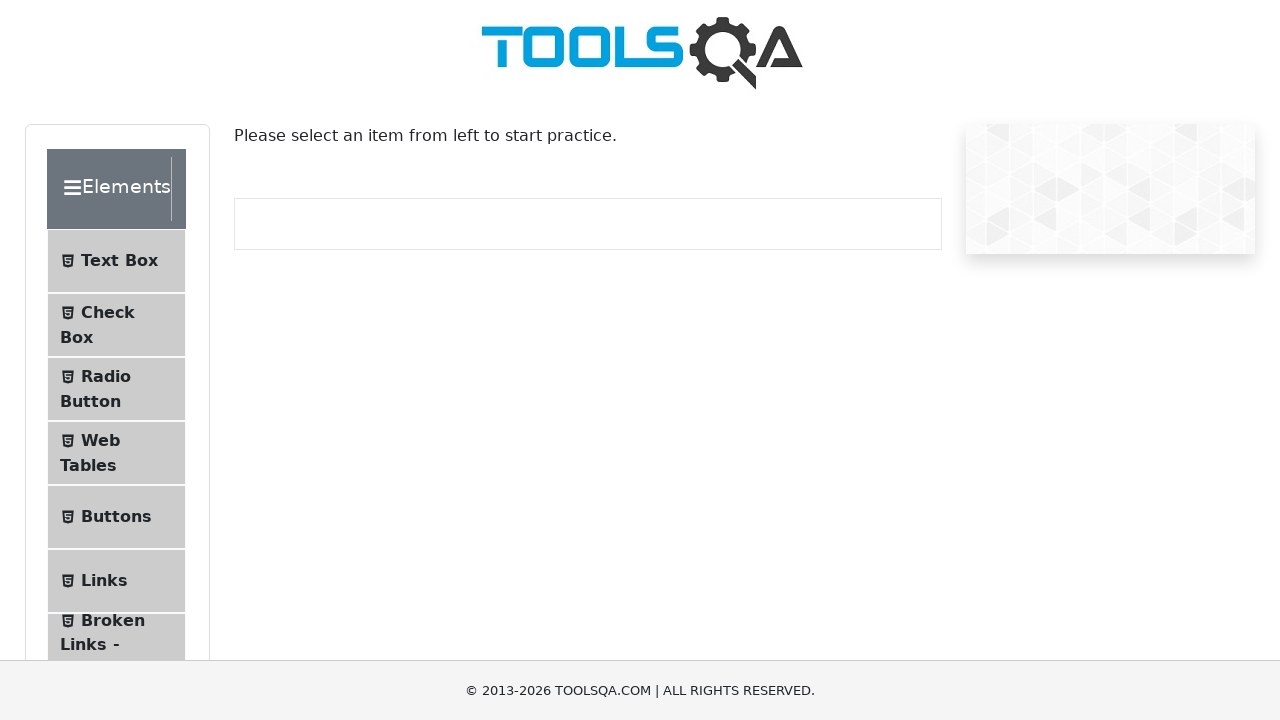

Clicked on Links menu item at (116, 581) on li#item-5
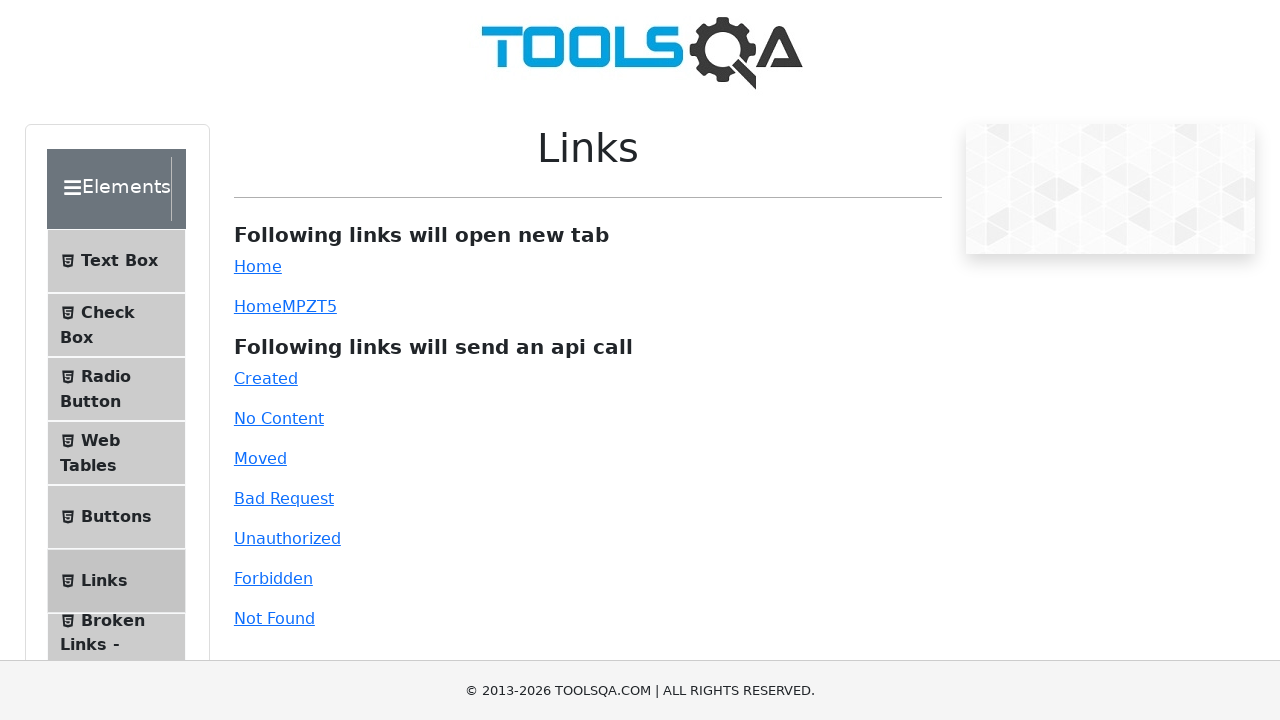

Clicked on Created link (201 response) at (266, 378) on a#created
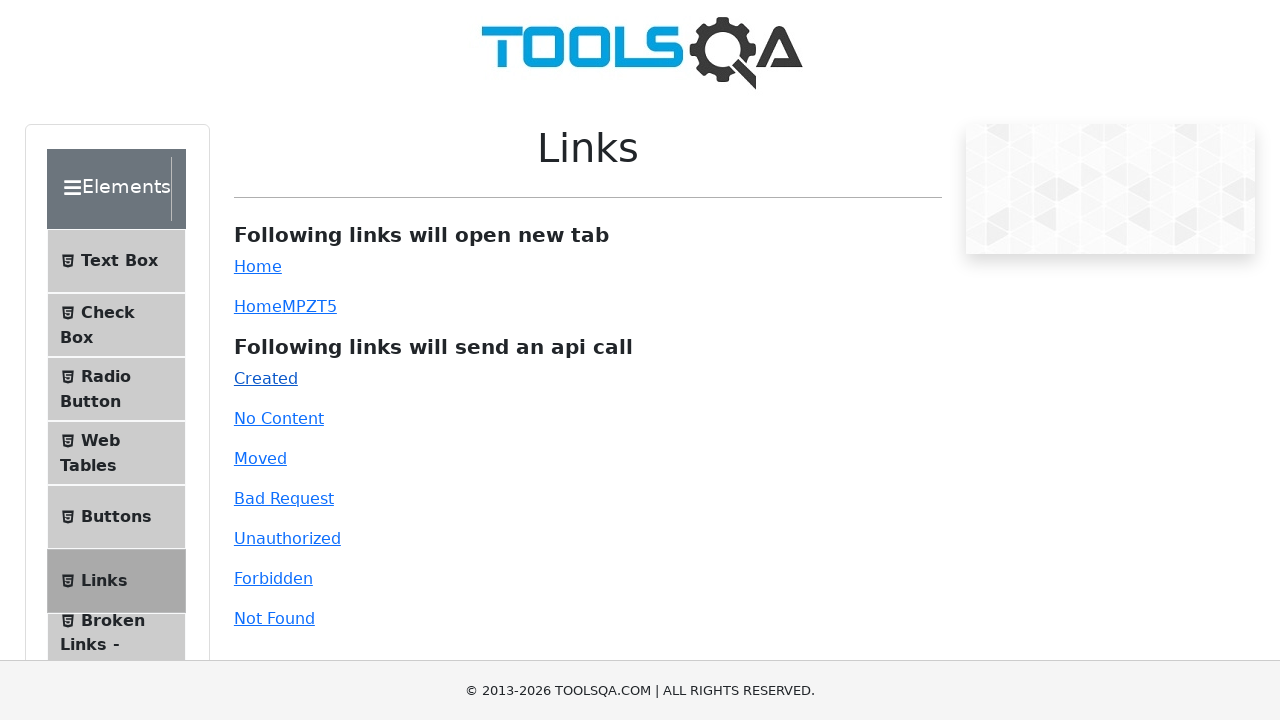

Reloaded the page
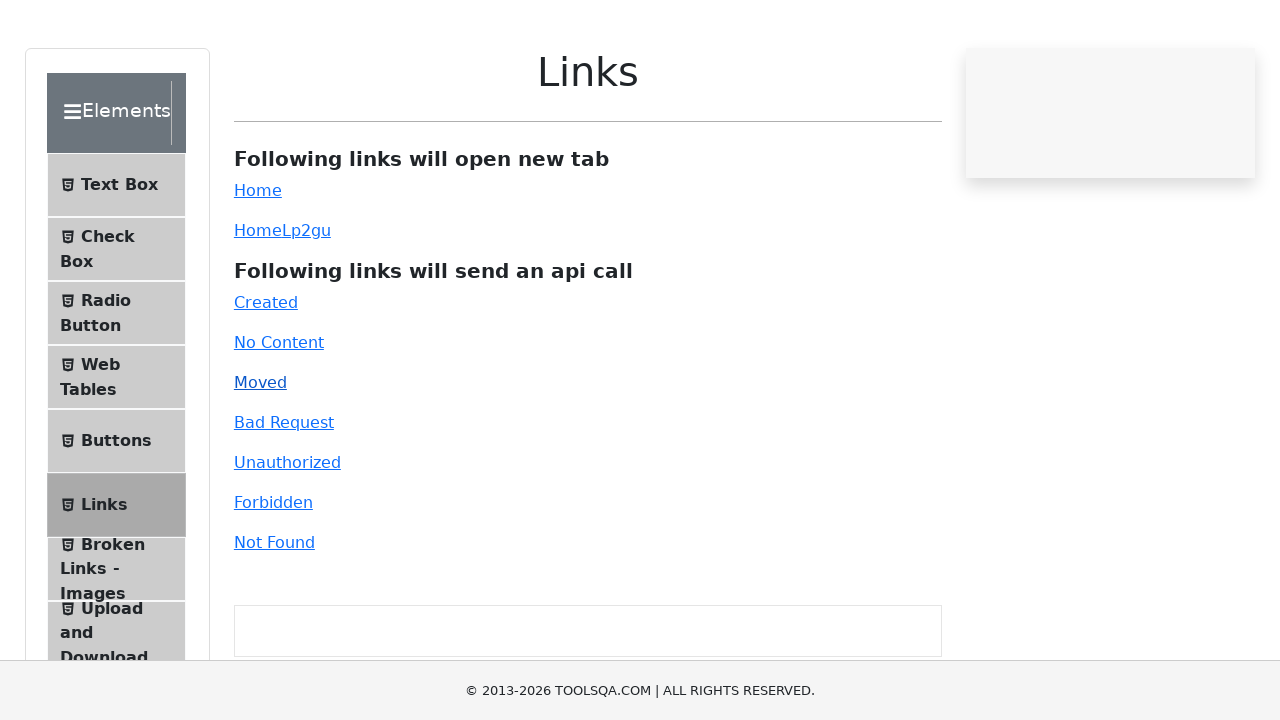

Clicked on No Content link (204 response) at (279, 418) on a#no-content
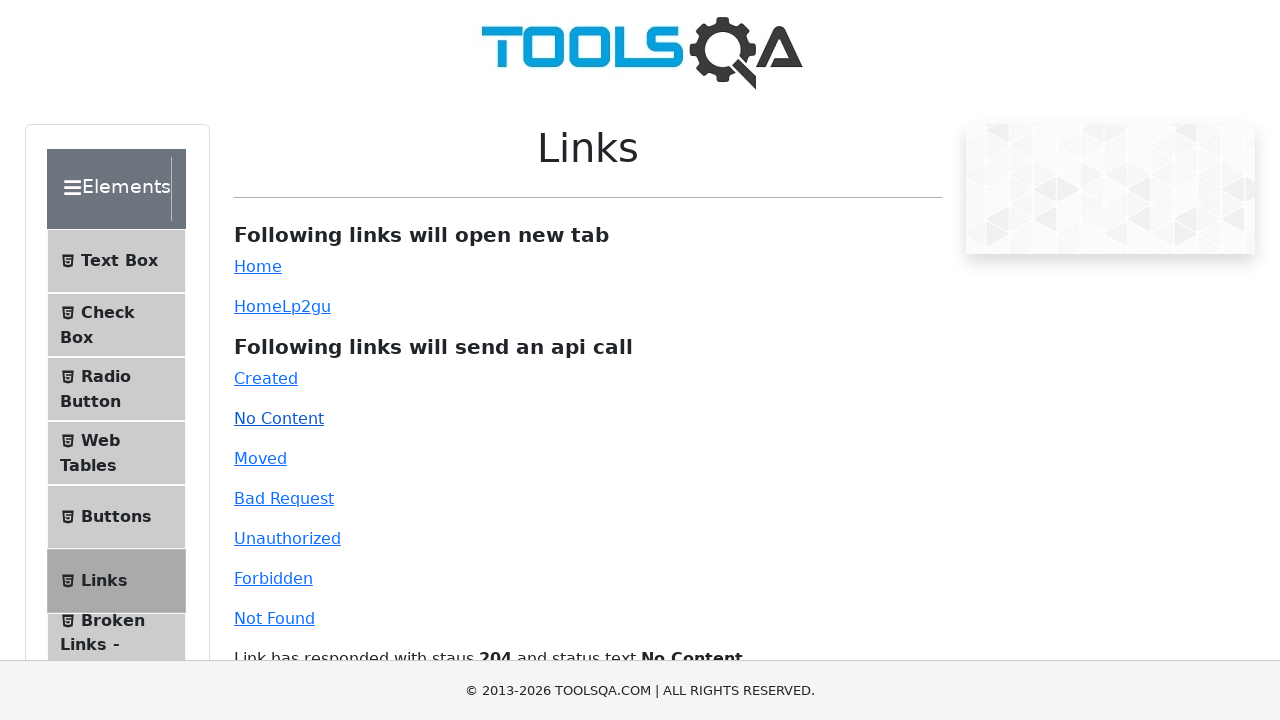

Reloaded the page
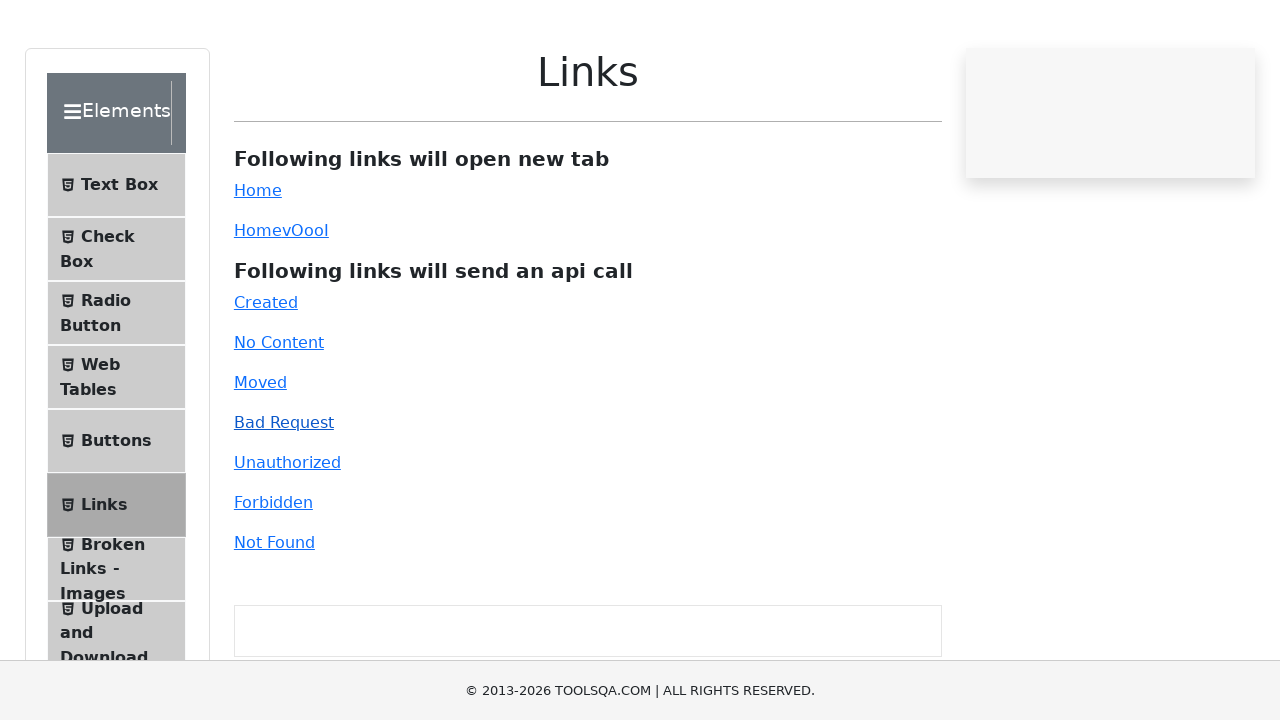

Clicked on Moved link (301 response) at (260, 458) on a#moved
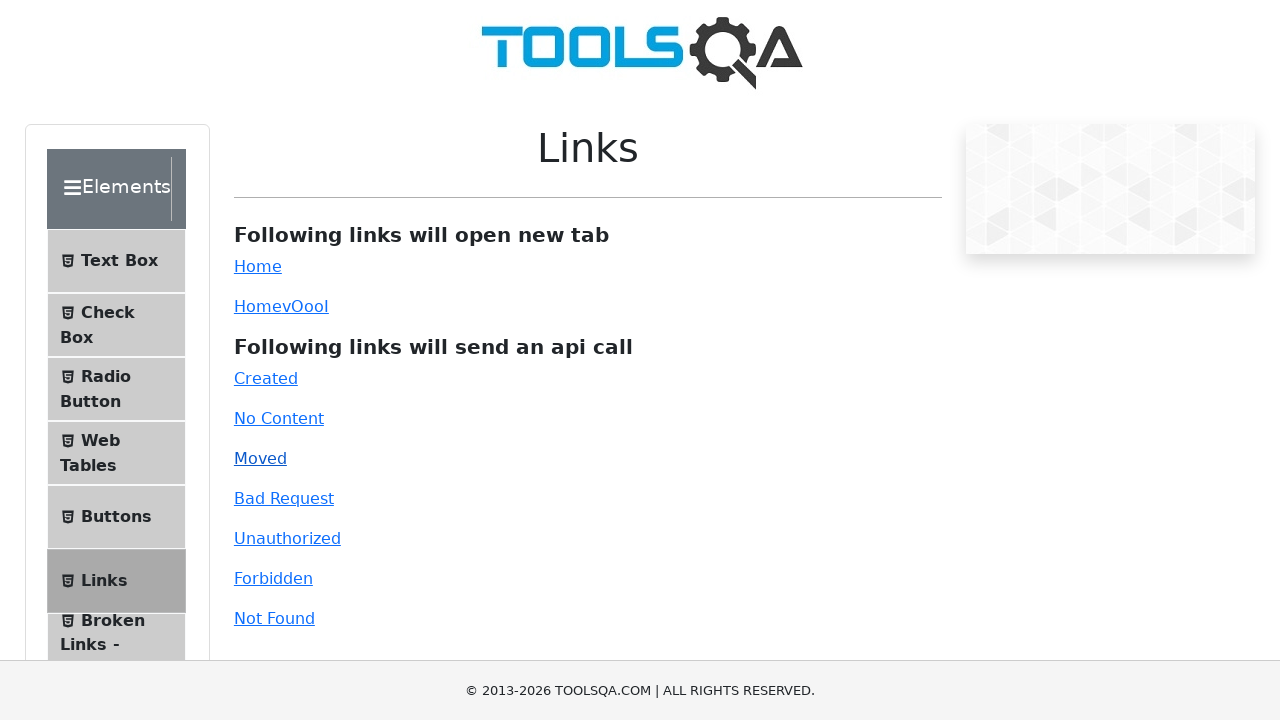

Reloaded the page
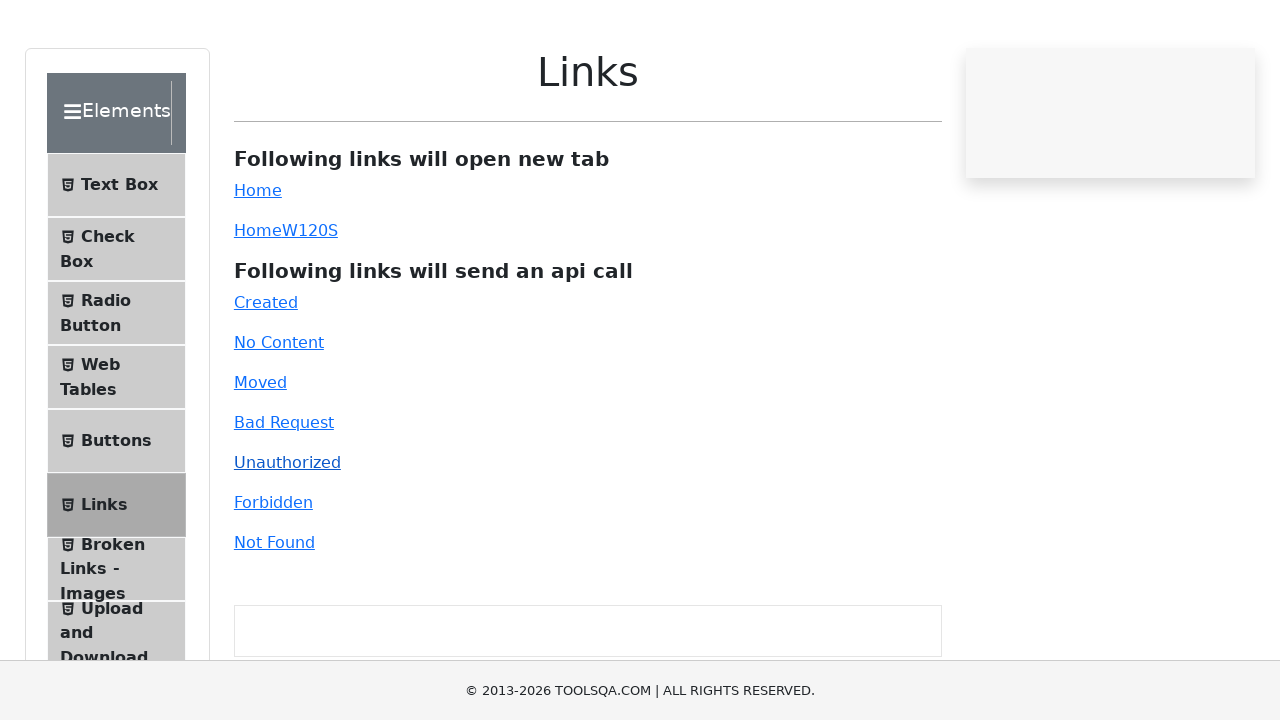

Clicked on Bad Request link (400 response) at (284, 498) on a#bad-request
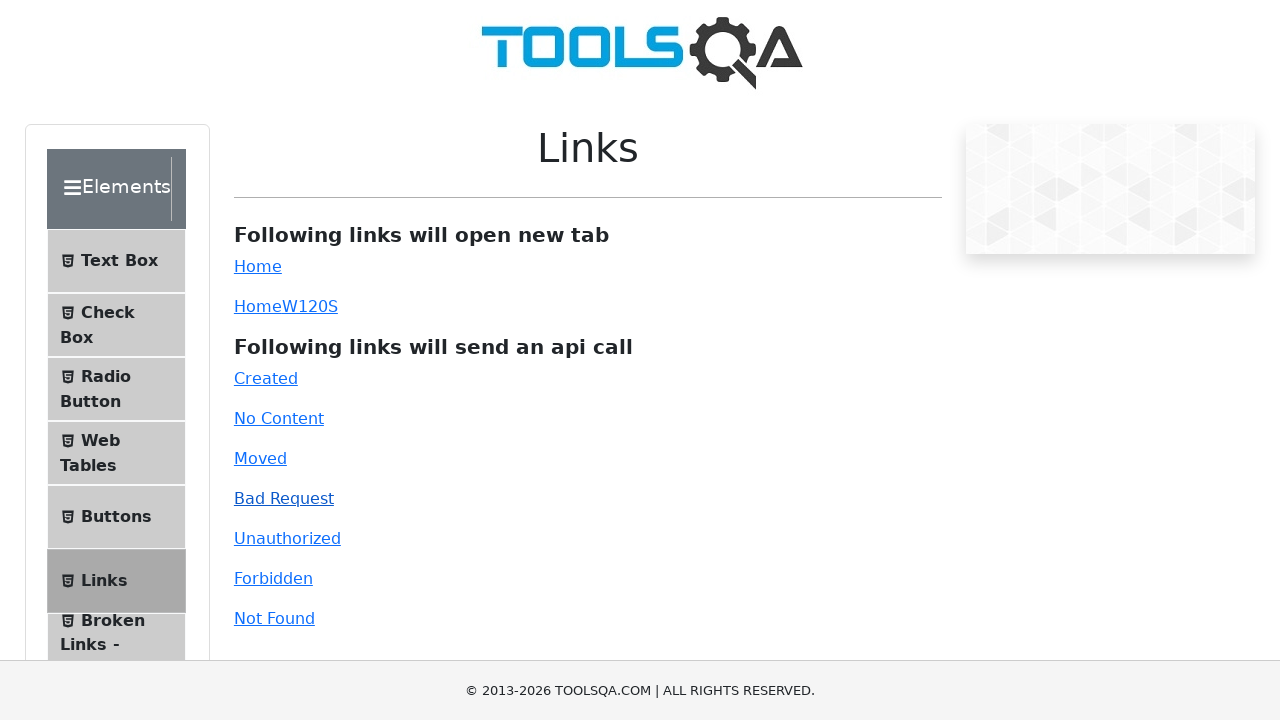

Reloaded the page
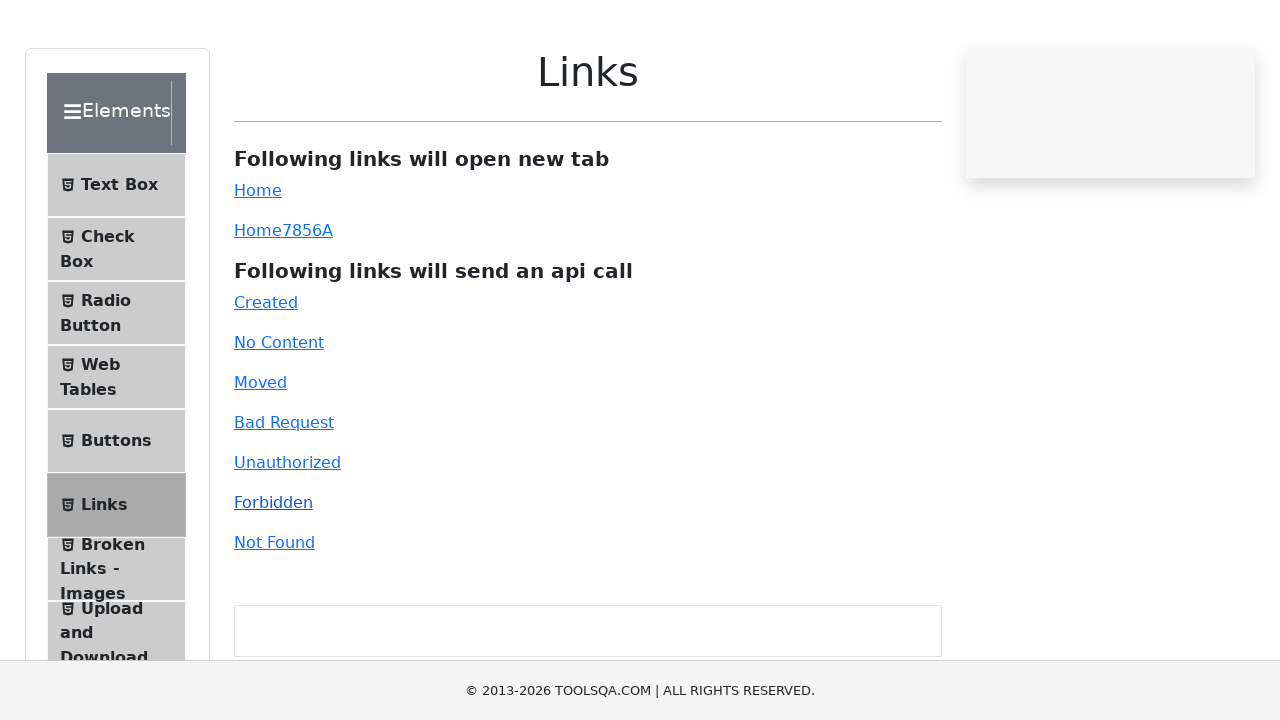

Clicked on Unauthorized link (401 response) at (287, 538) on a#unauthorized
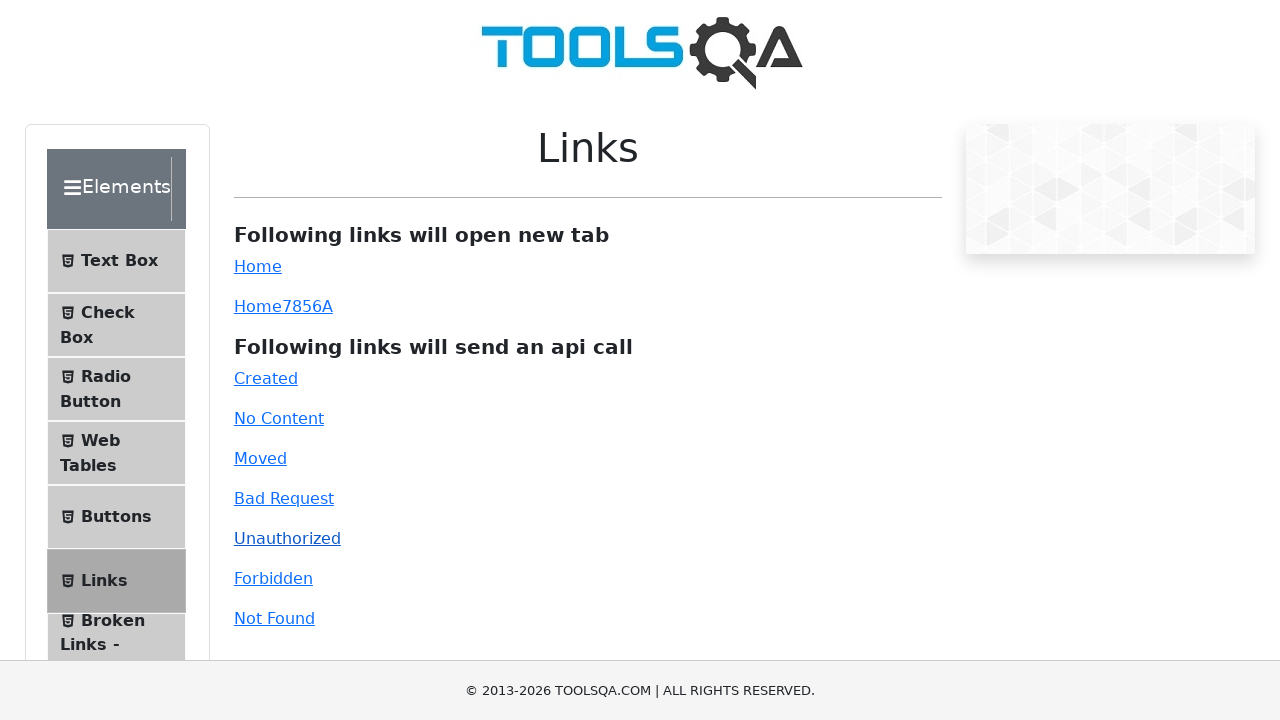

Reloaded the page
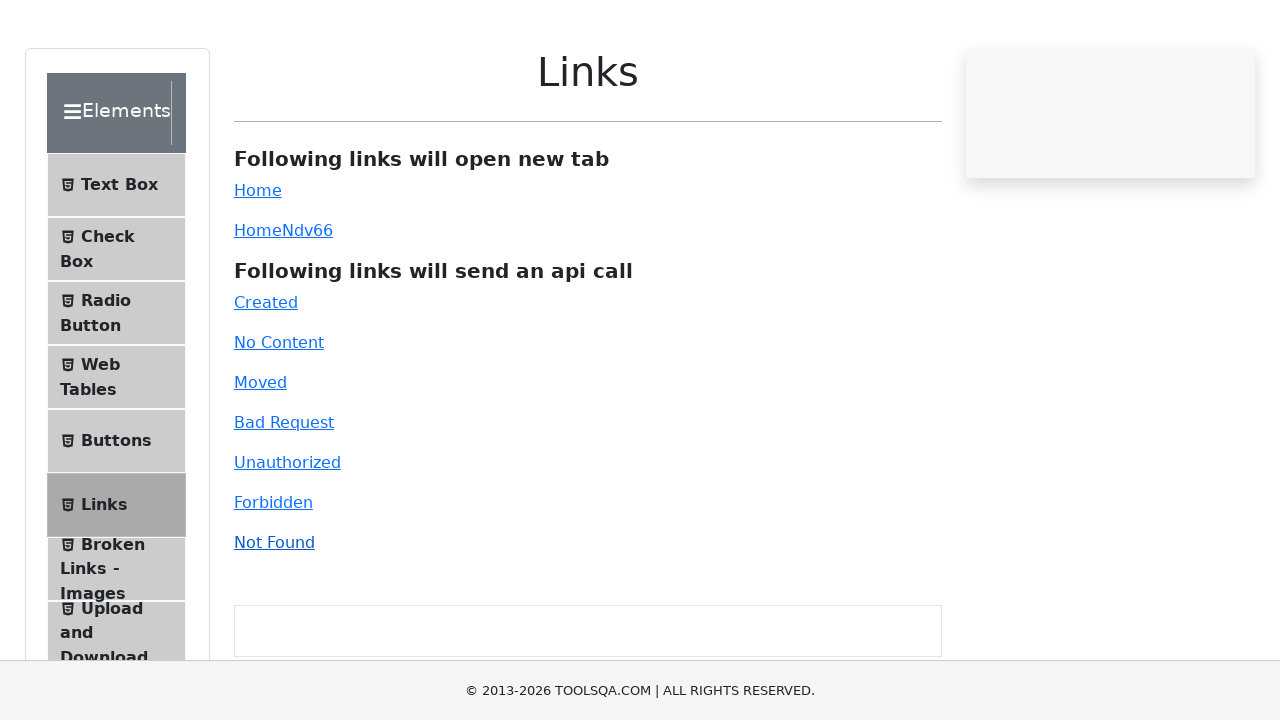

Clicked on Forbidden link (403 response) at (273, 578) on a#forbidden
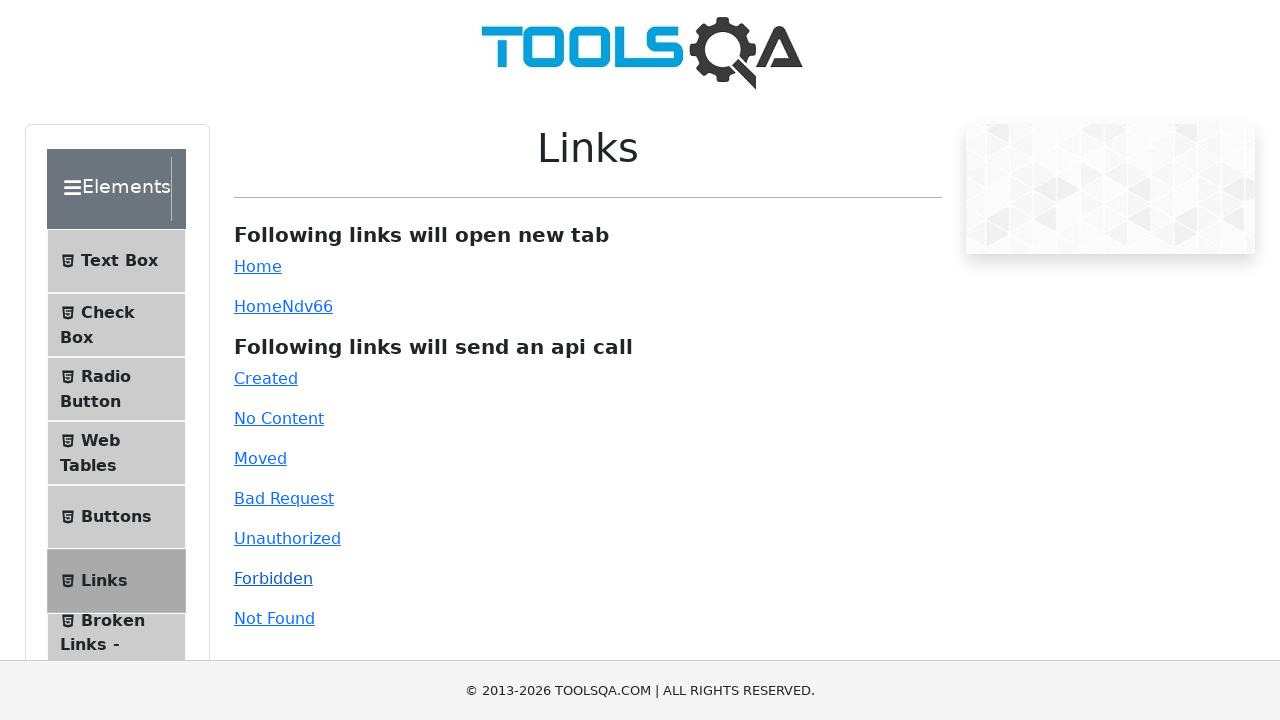

Reloaded the page
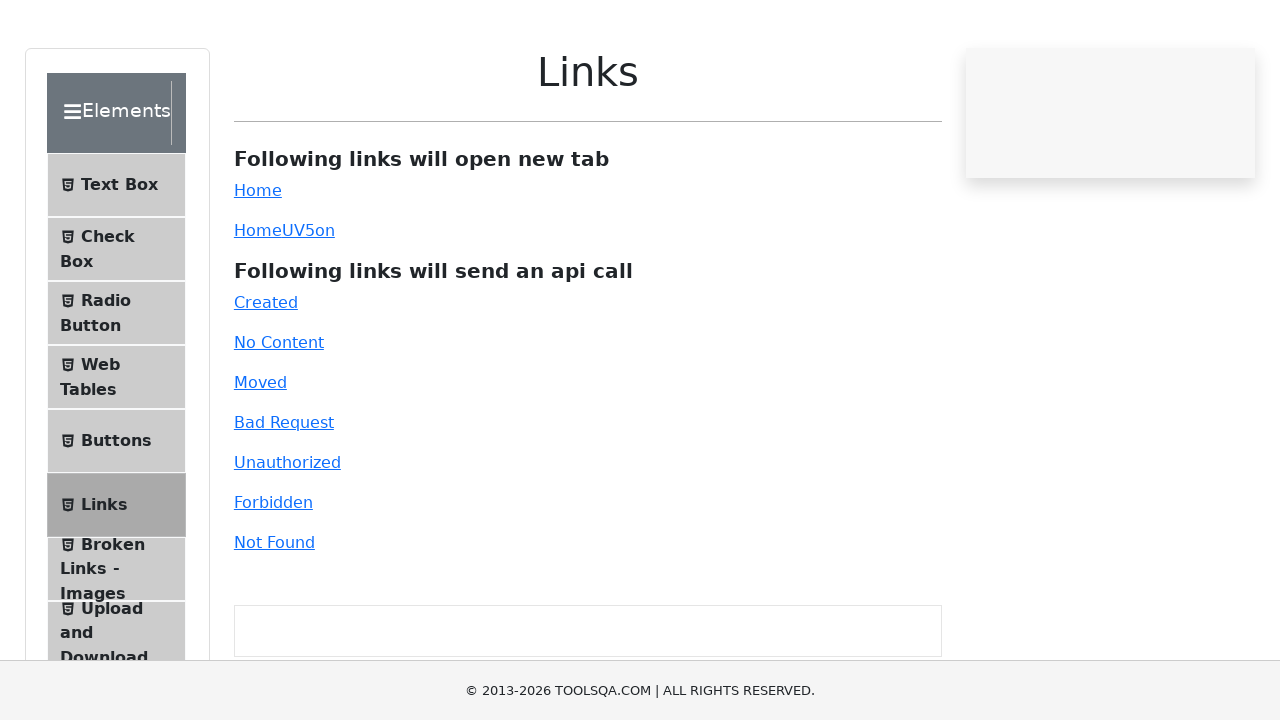

Clicked on Not Found link (404 response) at (274, 618) on a#invalid-url
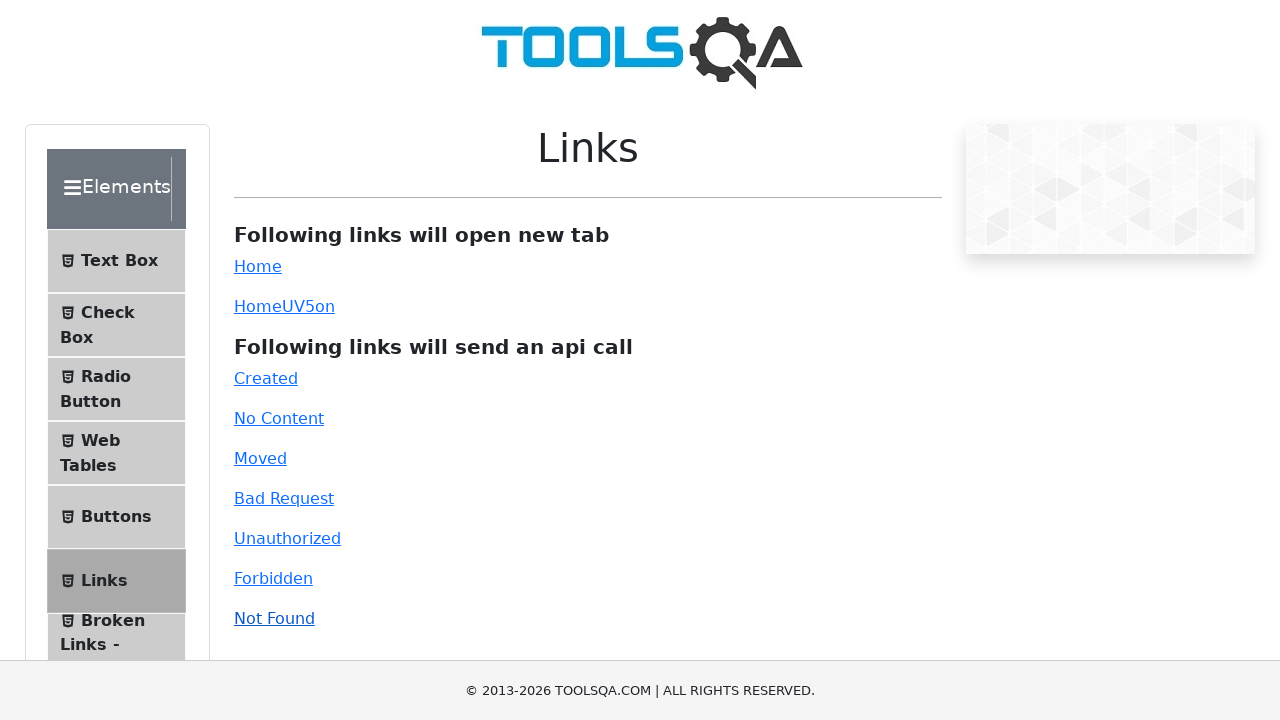

Reloaded the page
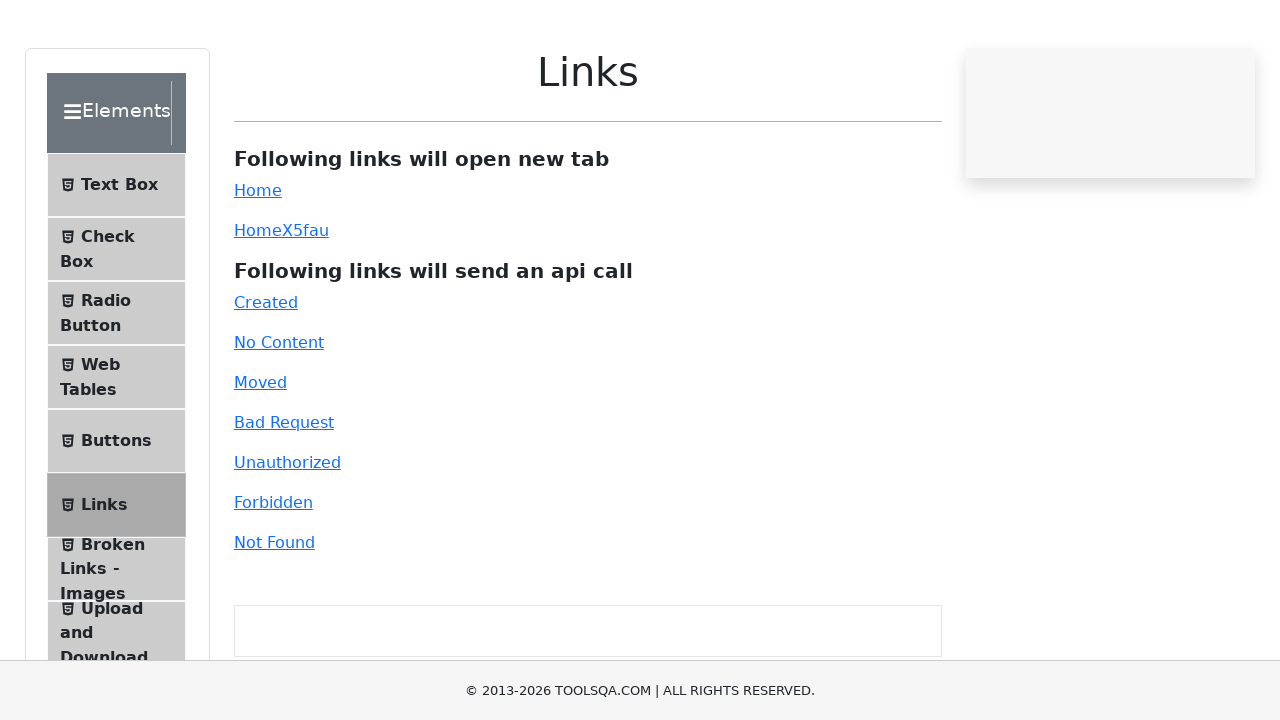

Clicked on home link which opens in a new tab at (258, 266) on a#simpleLink
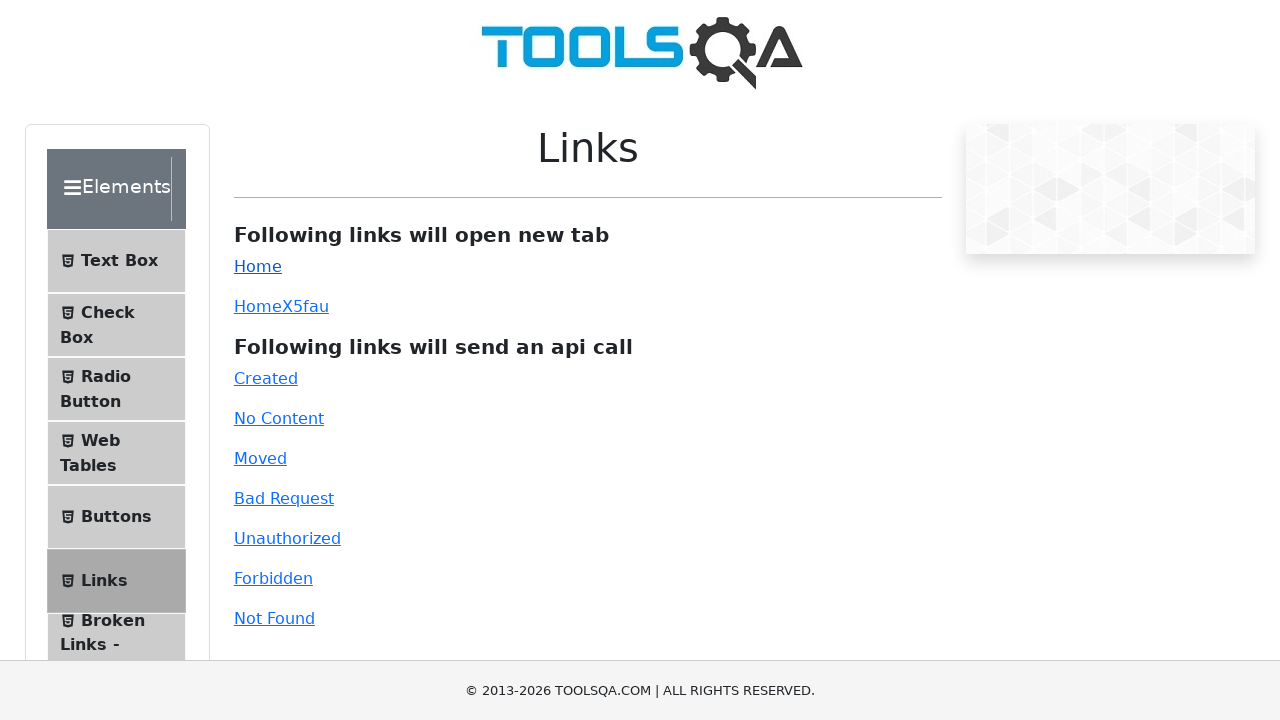

New tab loaded successfully
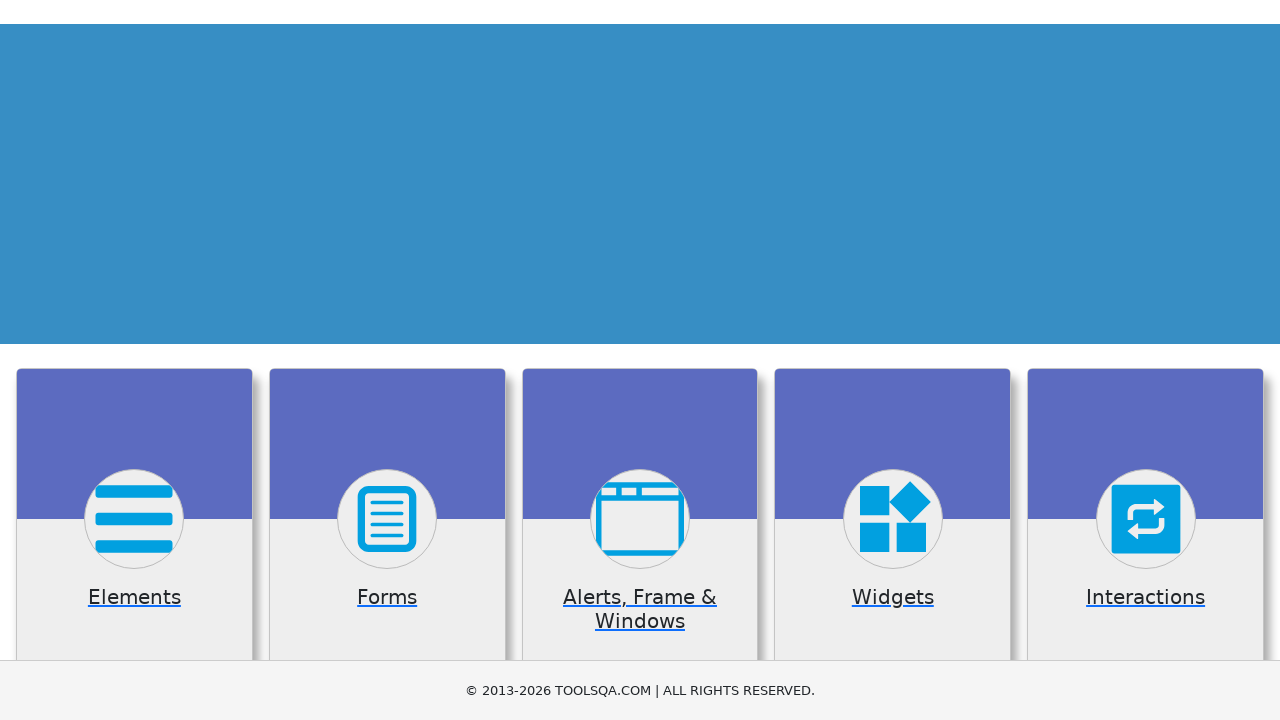

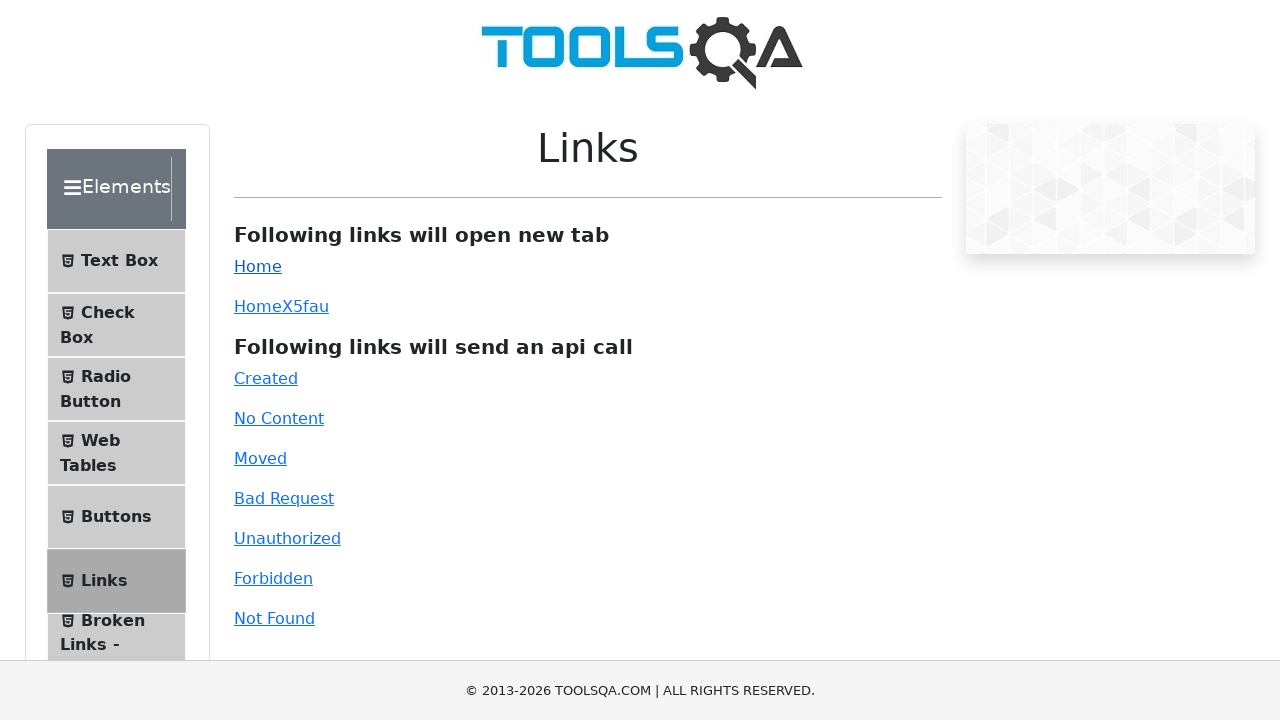